Tests browser navigation commands including back, forward, refresh, and form interaction with login credentials

Starting URL: https://the-internet.herokuapp.com

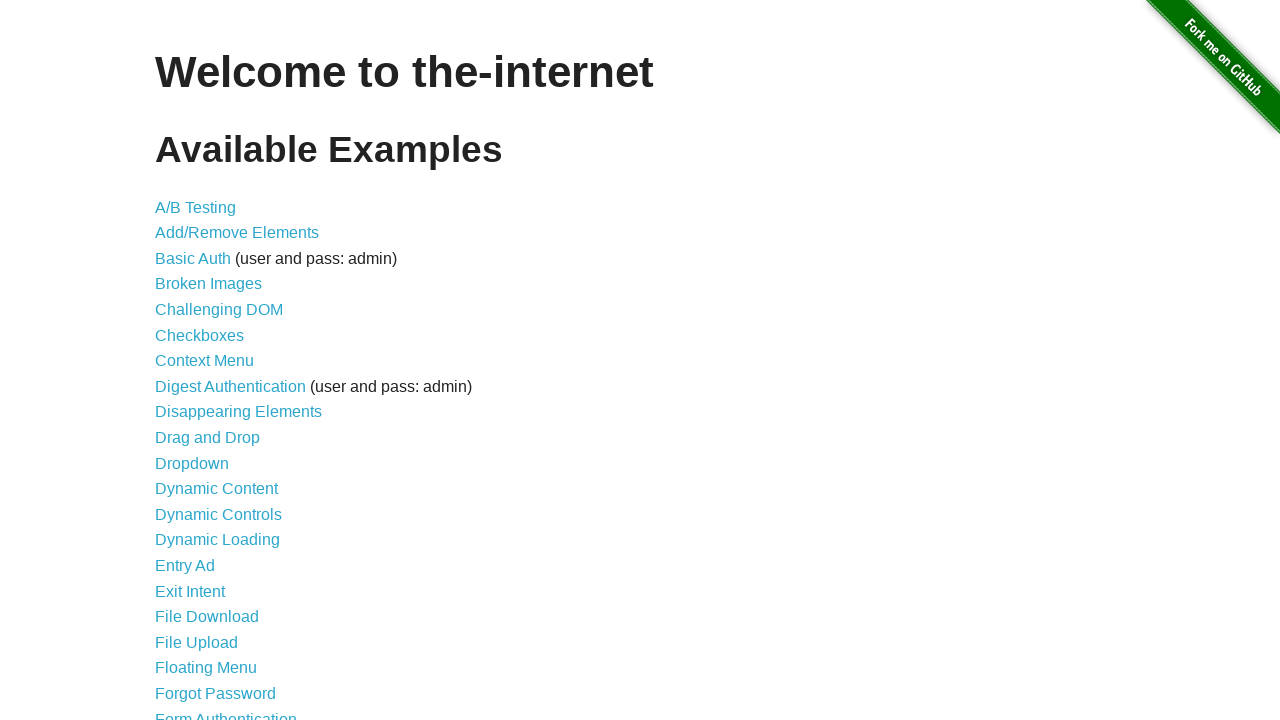

Navigated to login page at https://the-internet.herokuapp.com/login
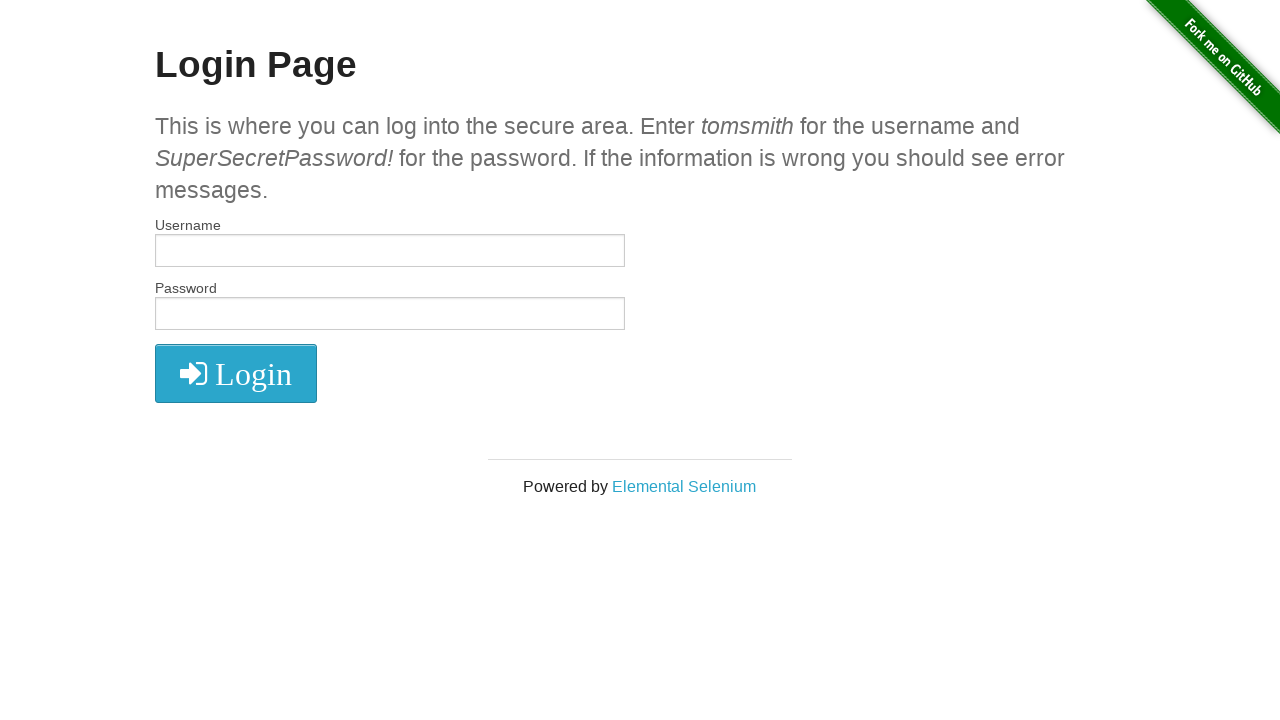

Navigated back to previous page
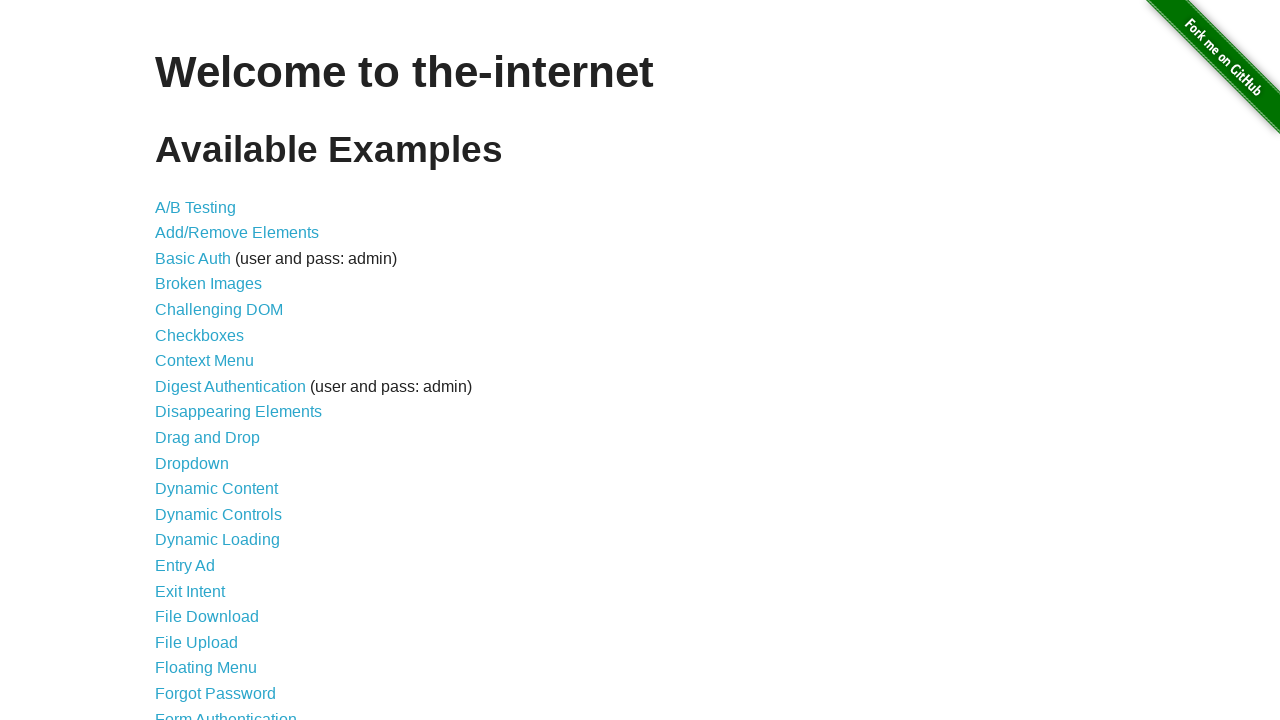

Navigated forward to login page
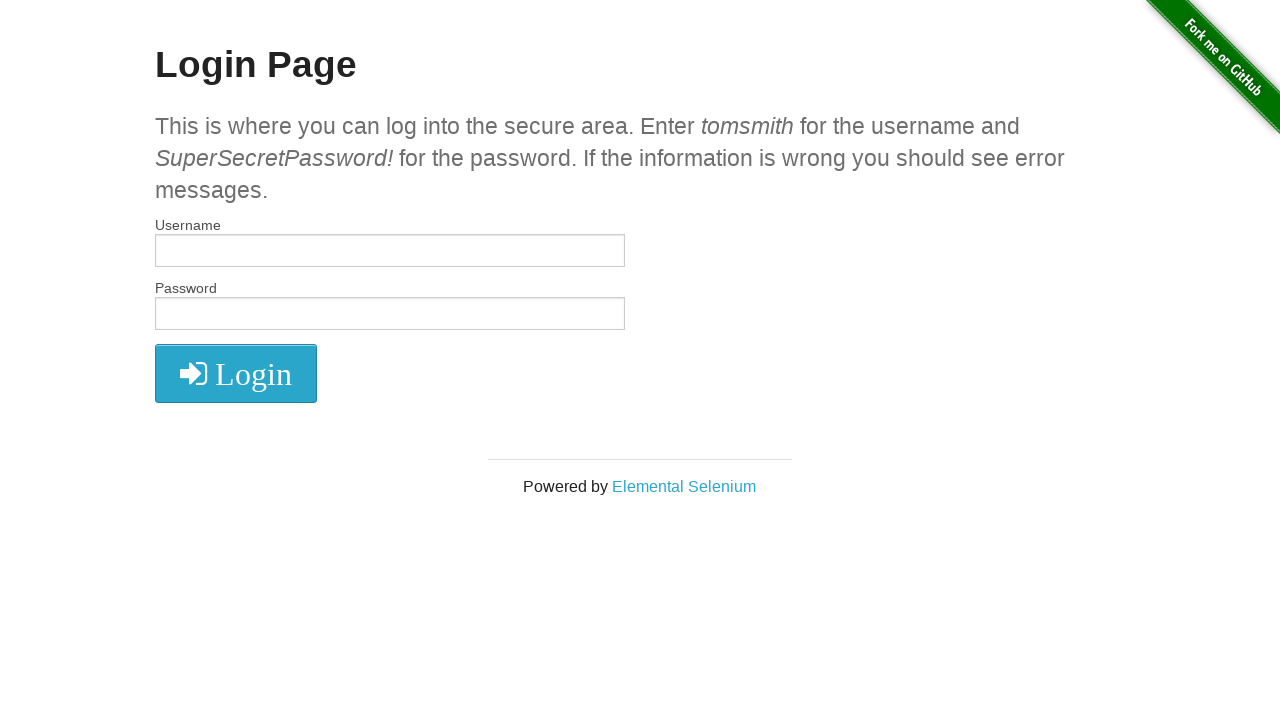

Refreshed the current page
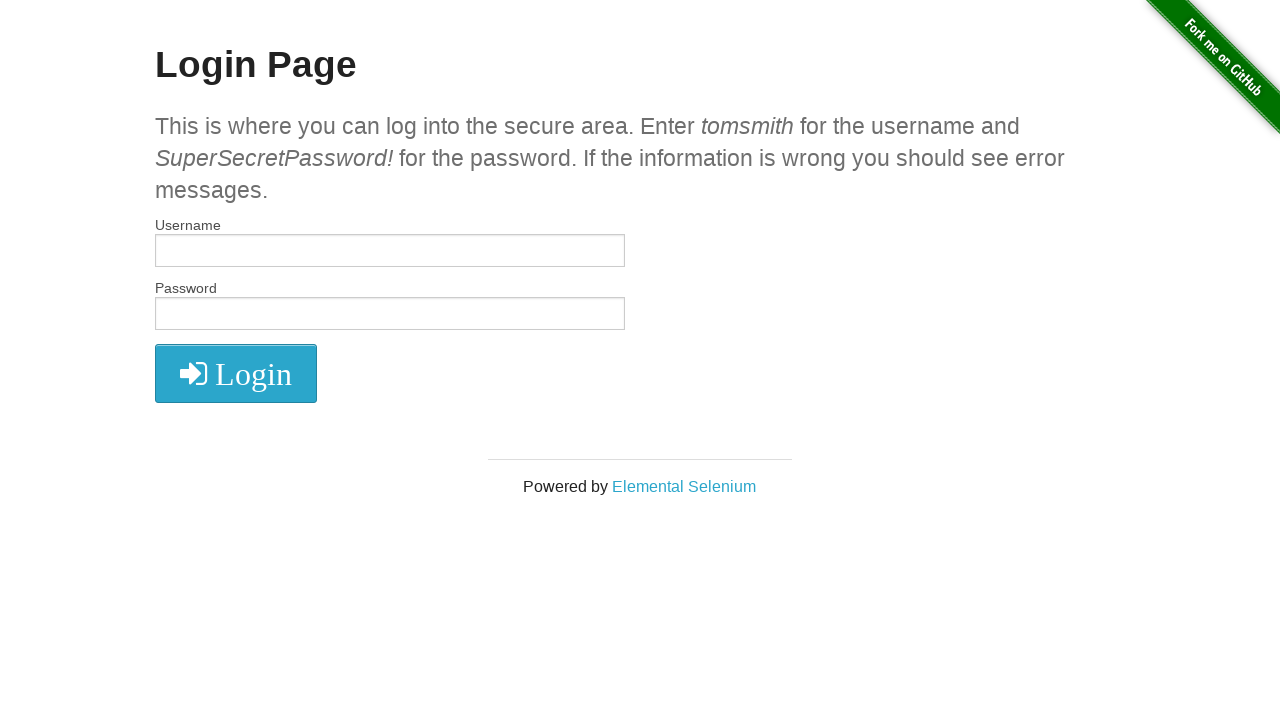

Filled username field with 'tomsmith' on #username
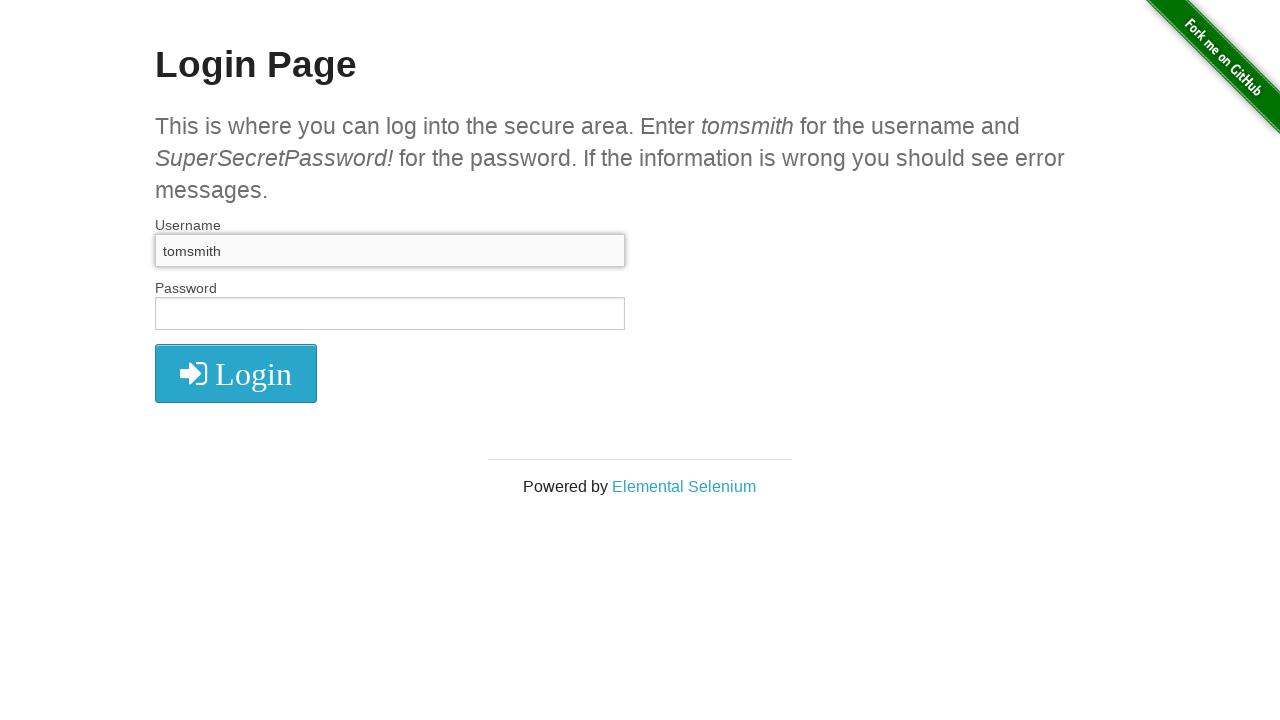

Cleared password field on #password
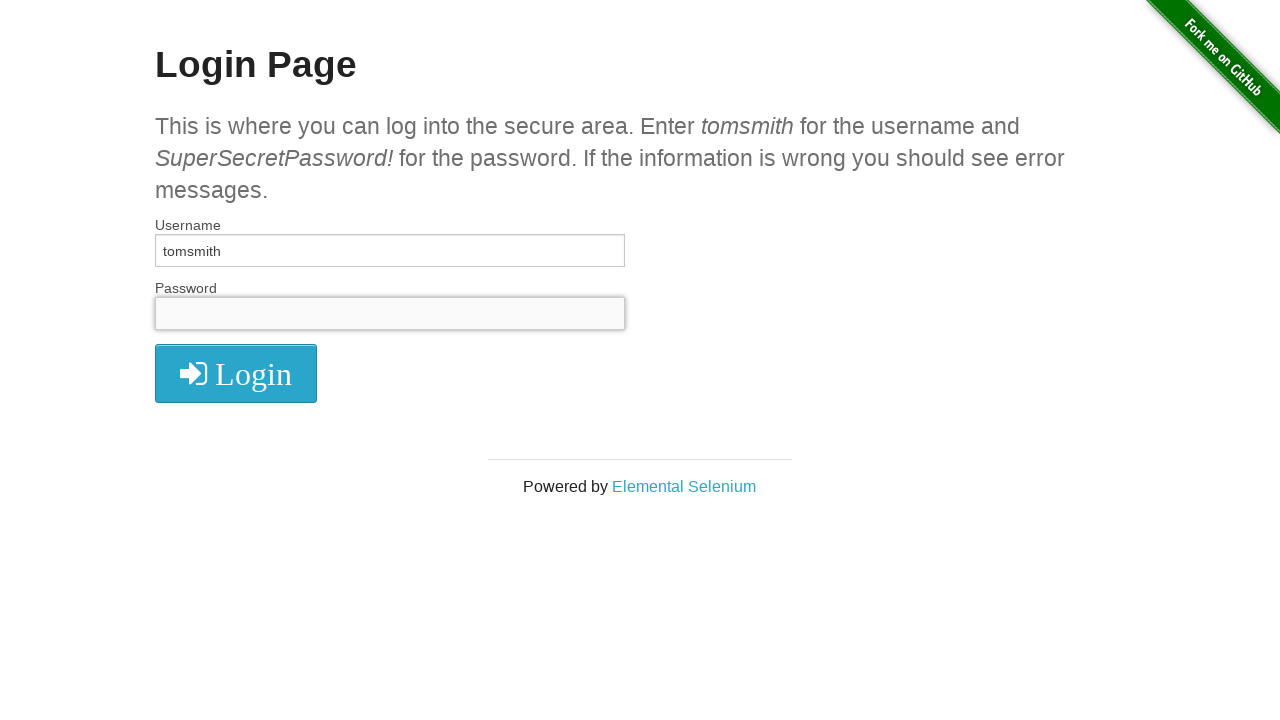

Filled password field with login credentials on #password
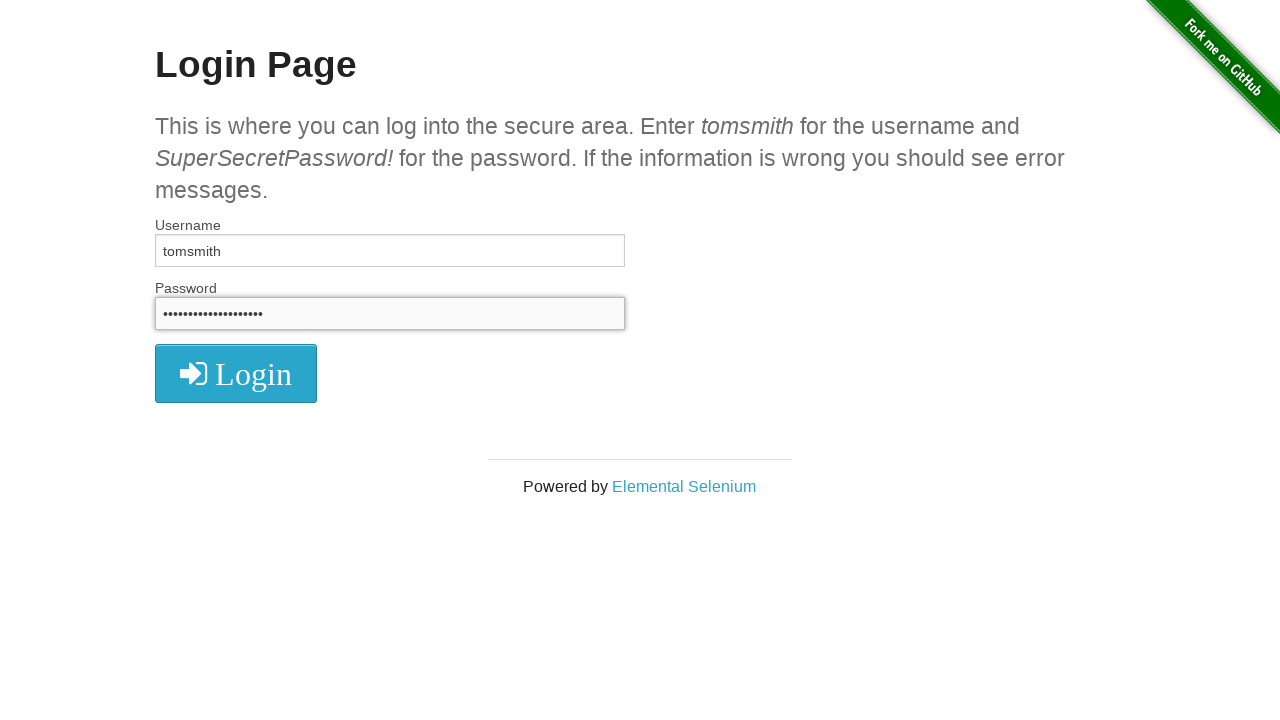

Clicked login button to submit credentials at (236, 373) on button.radius
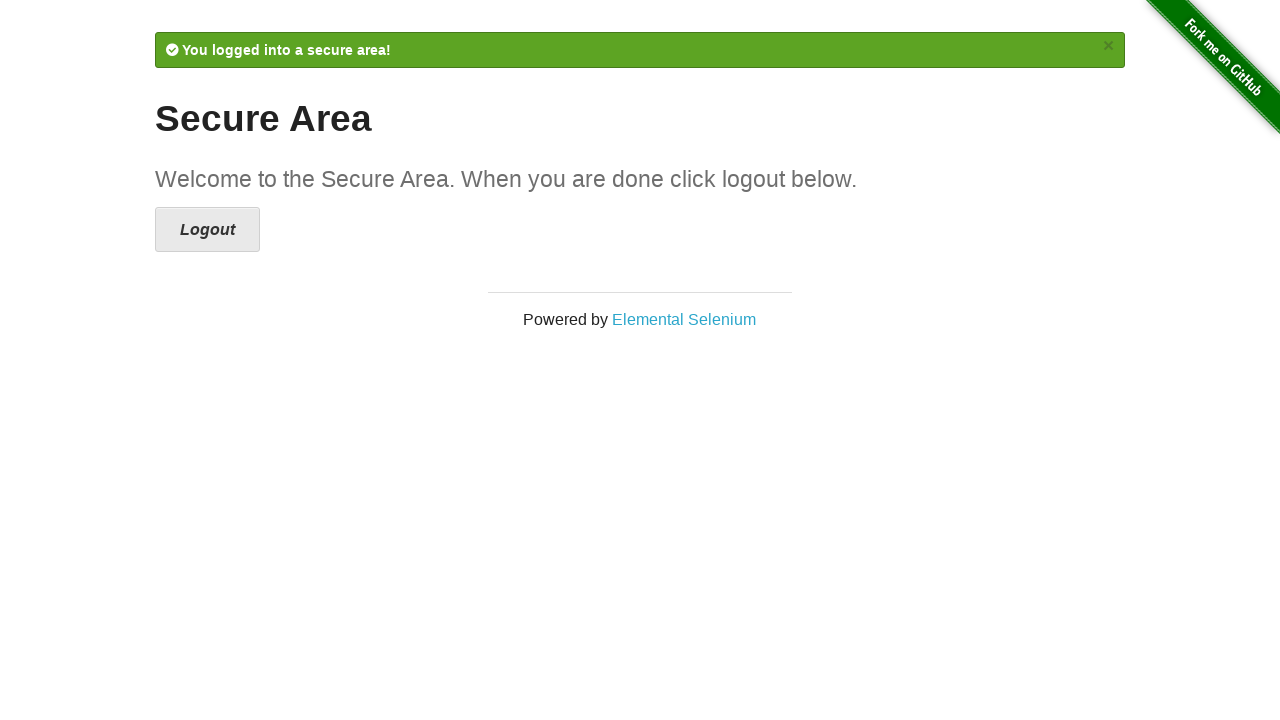

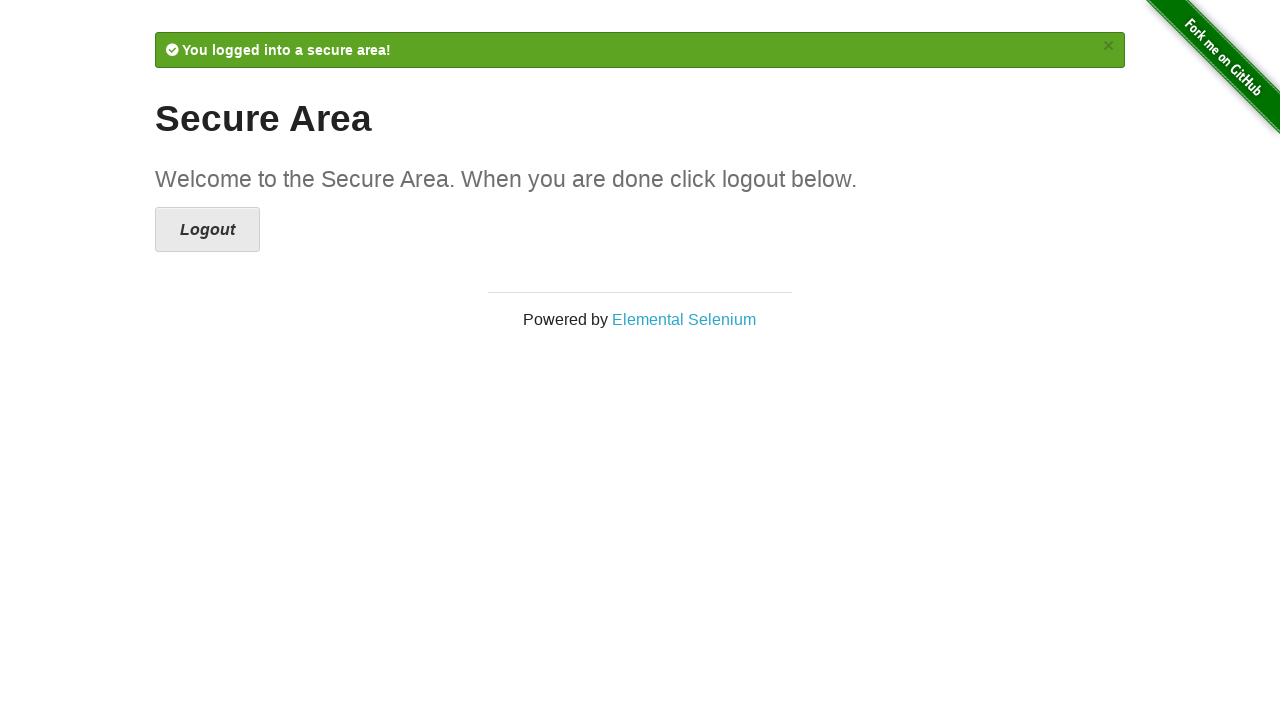